Navigates to Nike India homepage and verifies the page title matches the expected value "Nike. Just Do It. Nike IN"

Starting URL: https://www.nike.com/in/

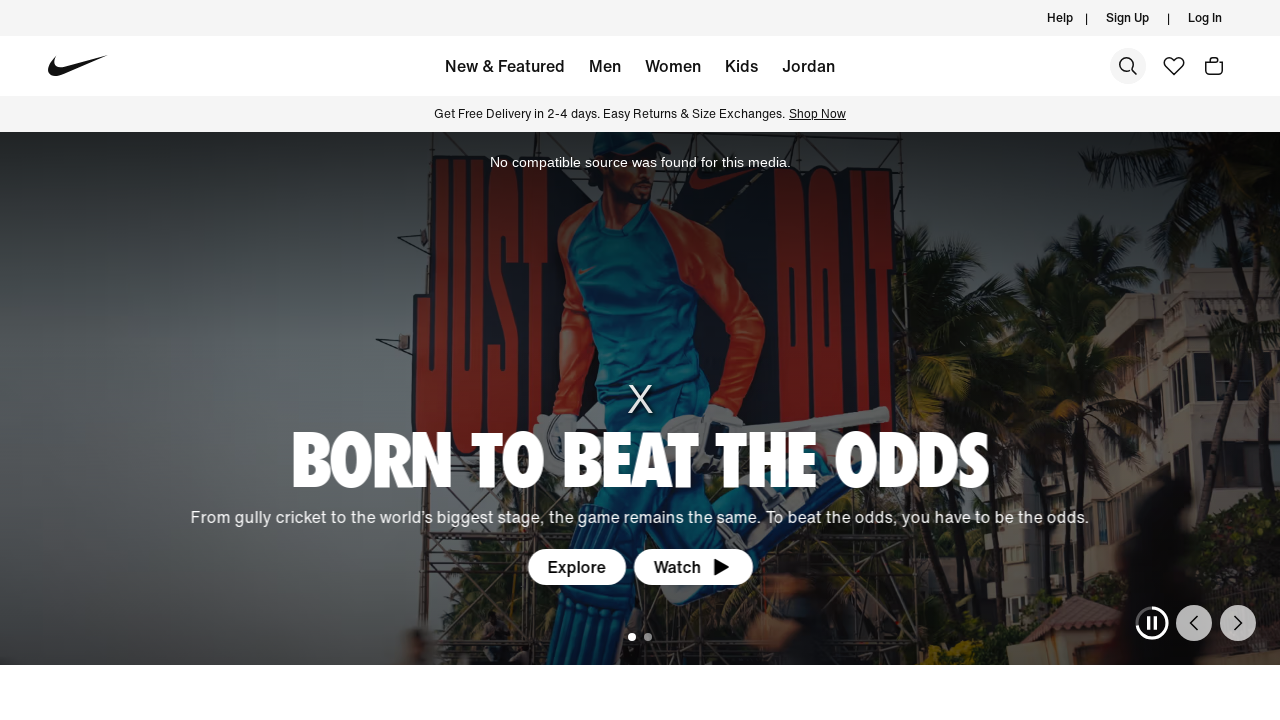

Retrieved page title from Nike India homepage
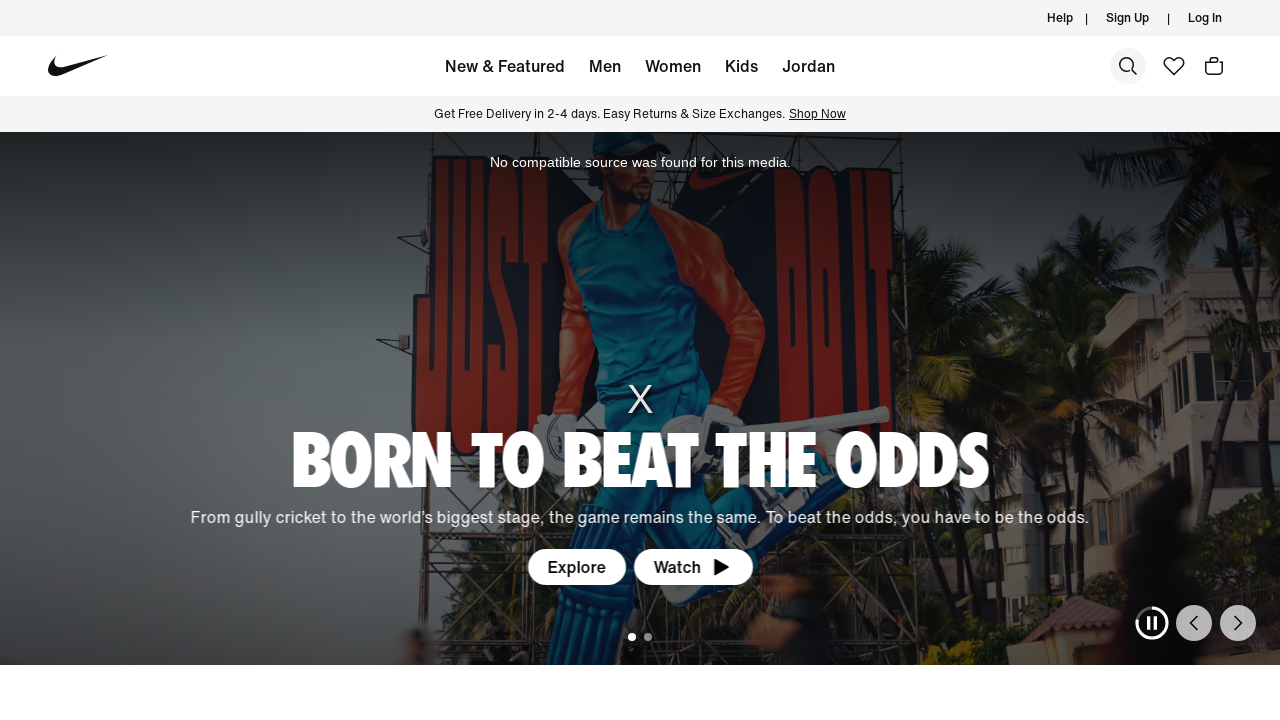

Page title verification passed - title matches expected value 'Nike. Just Do It. Nike IN'
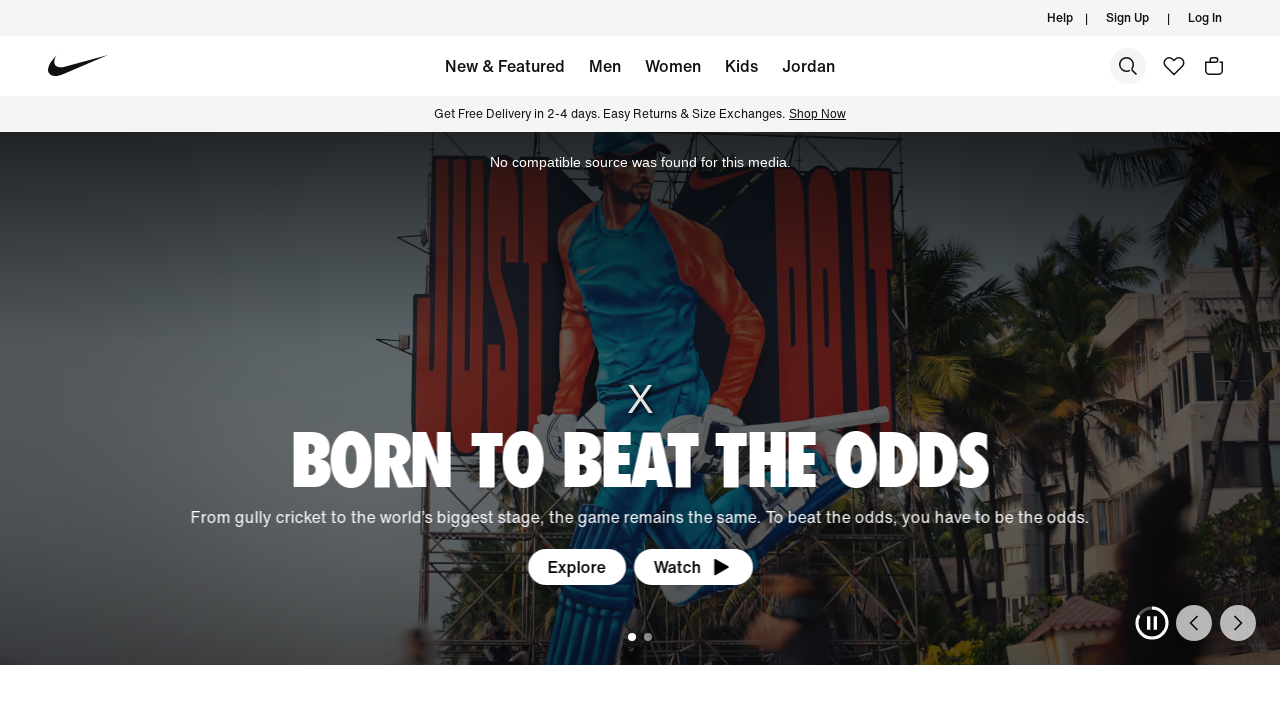

Waited for page to reach domcontentloaded state
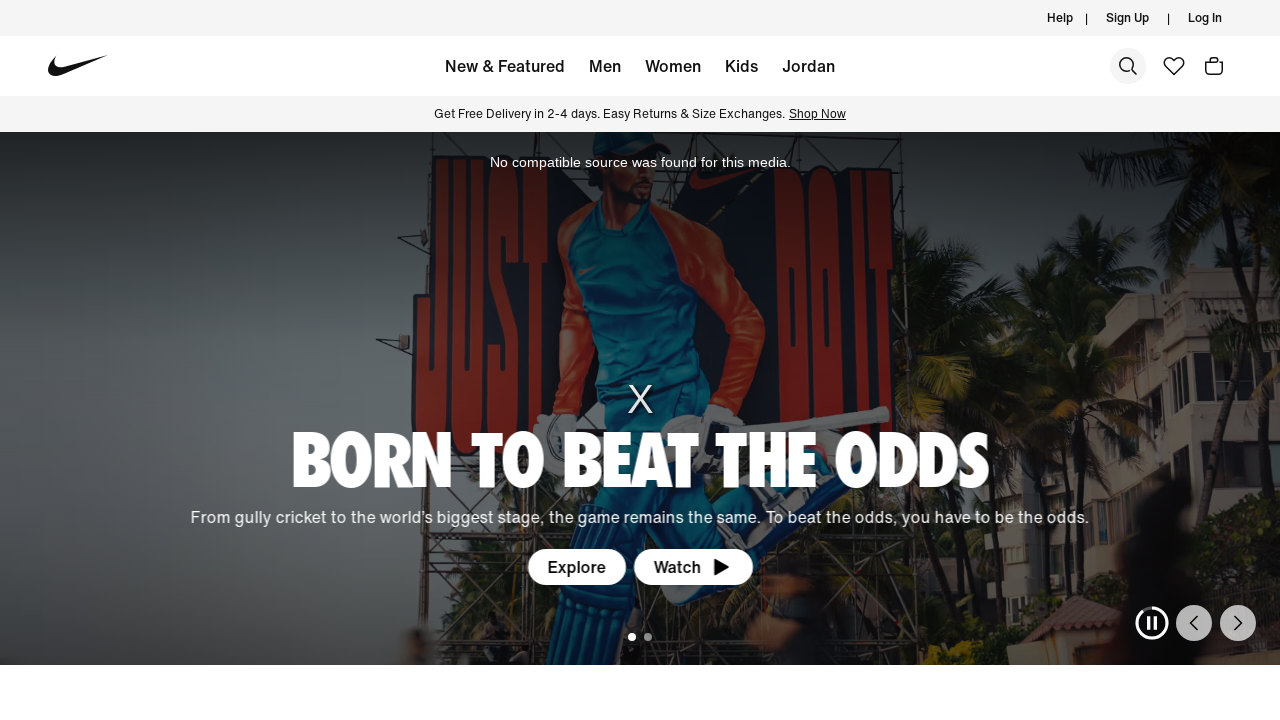

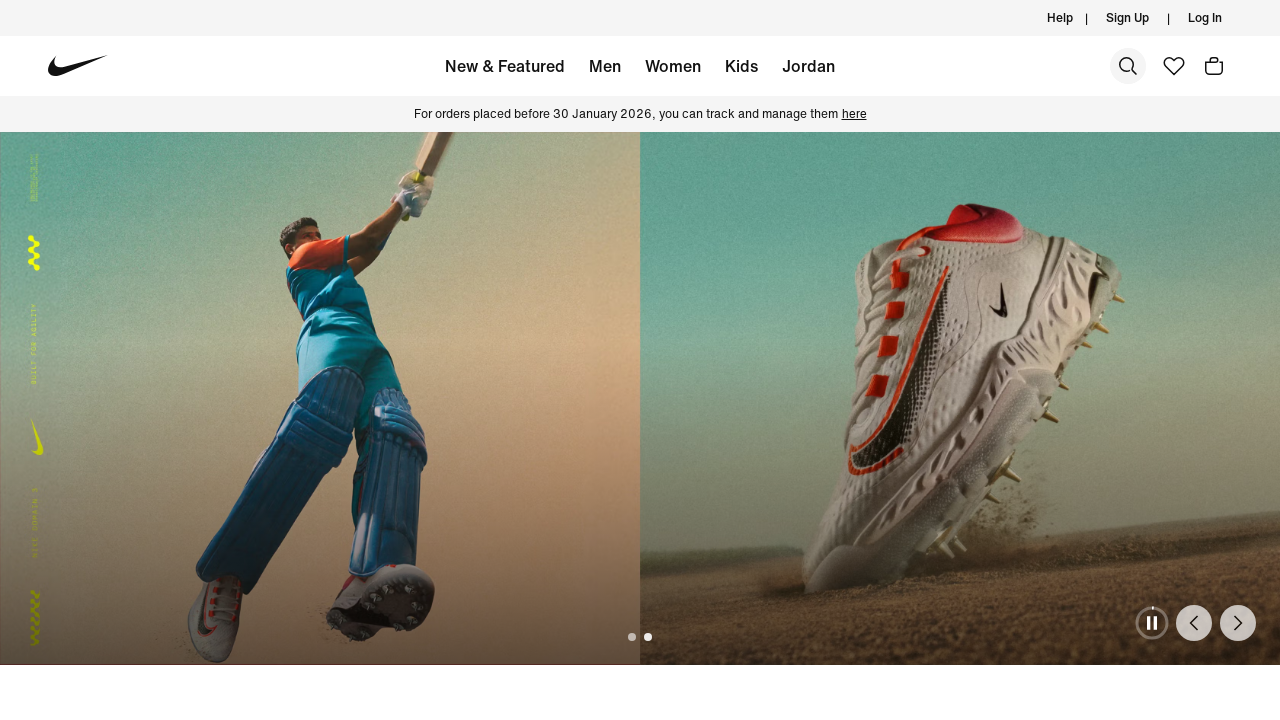